Tests prompt dialog by navigating to the textbox alert tab, triggering the prompt, entering text, and accepting it

Starting URL: https://demo.automationtesting.in/Alerts.html

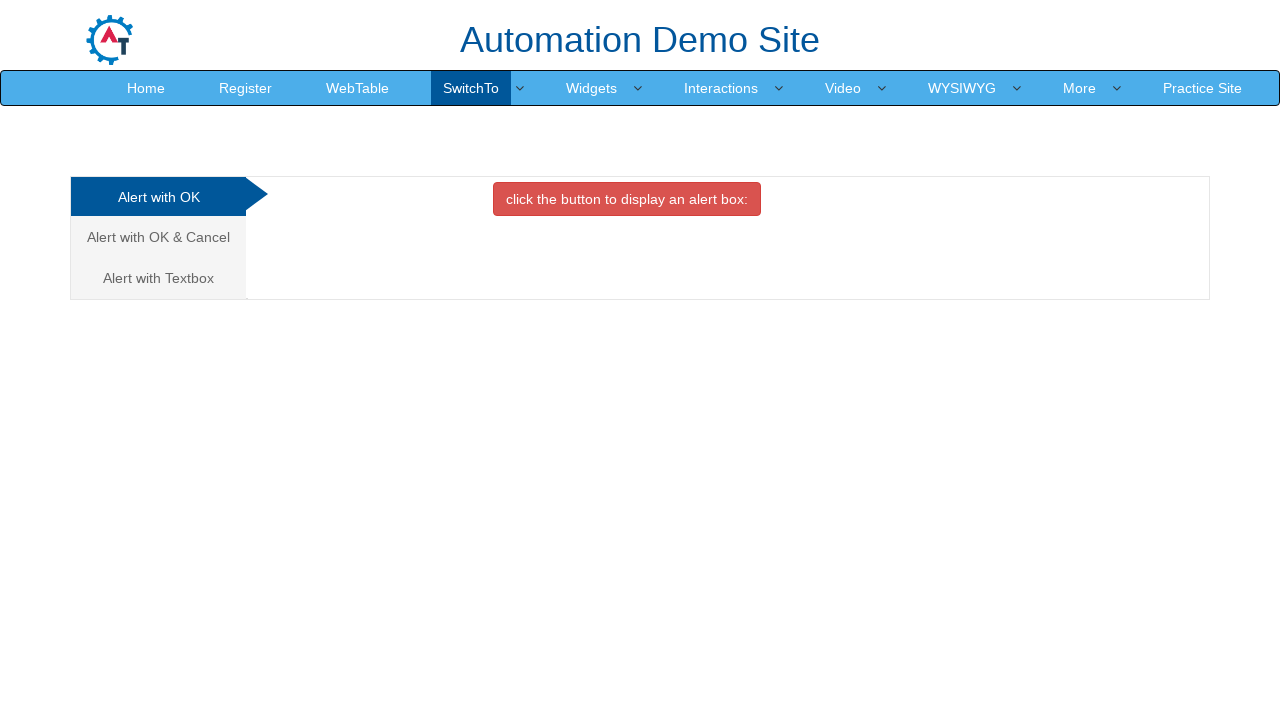

Set up dialog handler to accept prompt with ' world' text
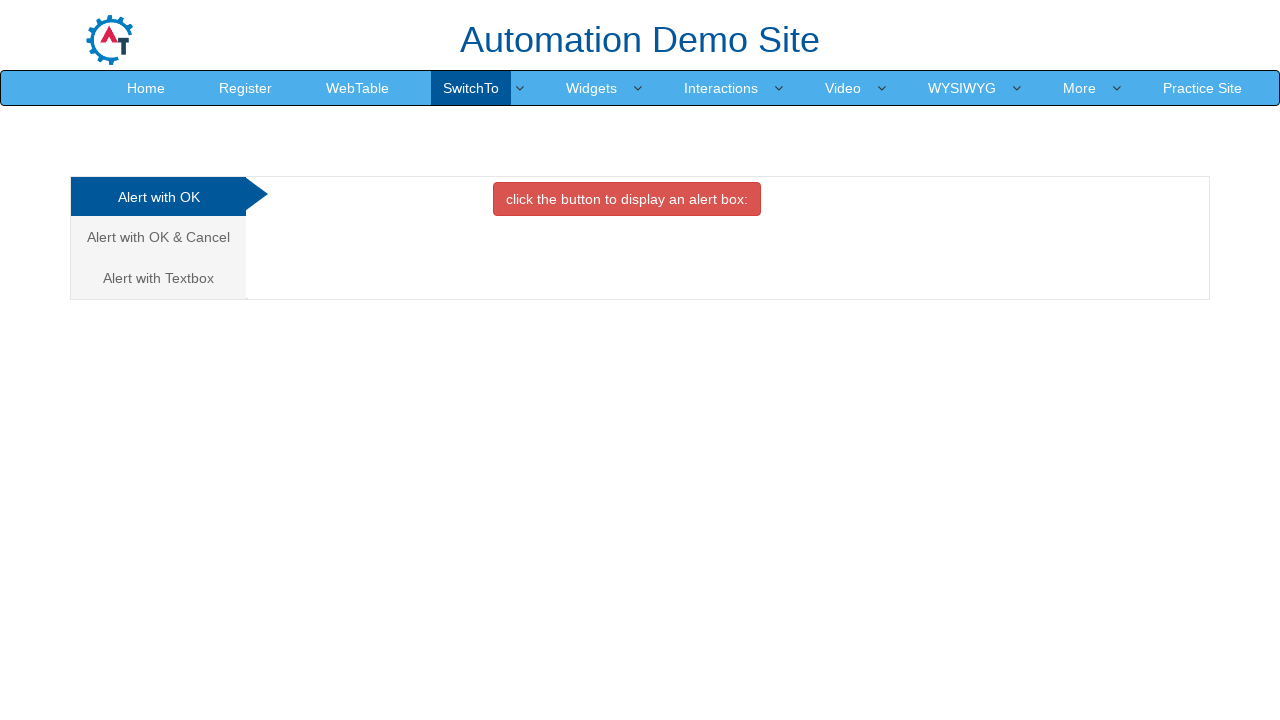

Clicked 'Alert with Textbox' tab at (158, 278) on xpath=//a[contains(.,'Alert with Textbox')]
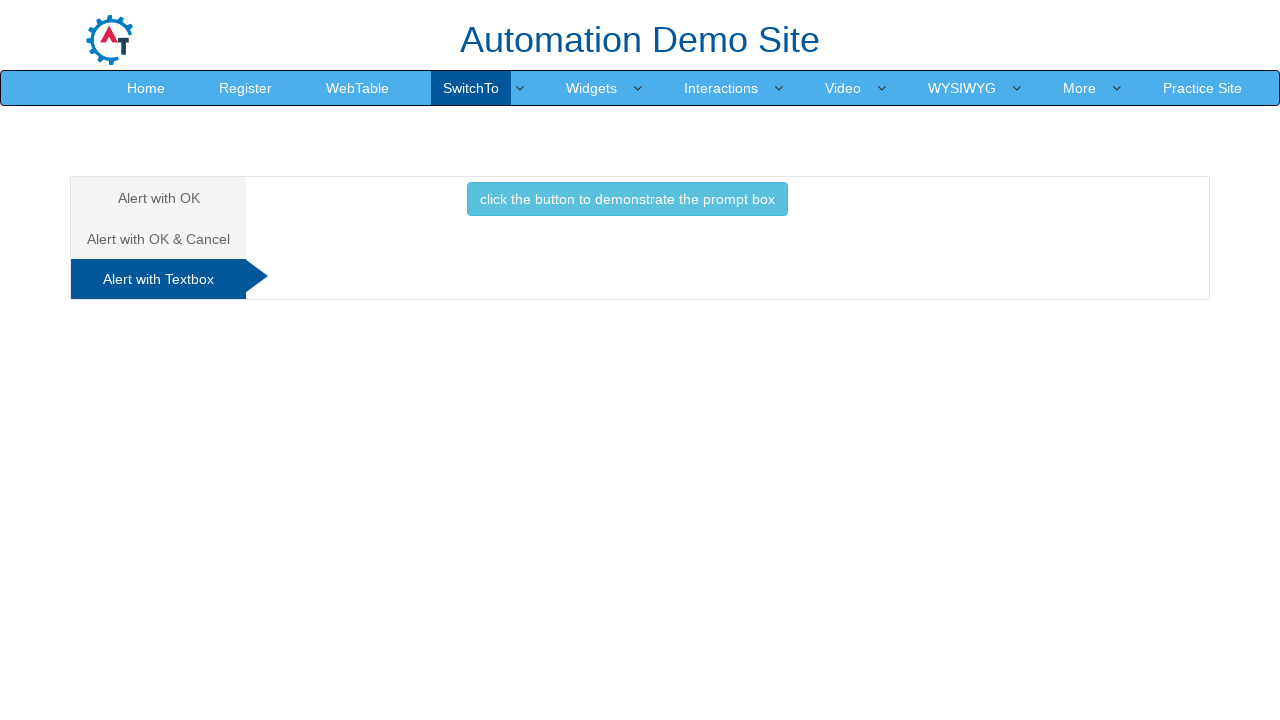

Clicked button to trigger prompt dialog at (627, 199) on xpath=//button[.='click the button to demonstrate the prompt box ']
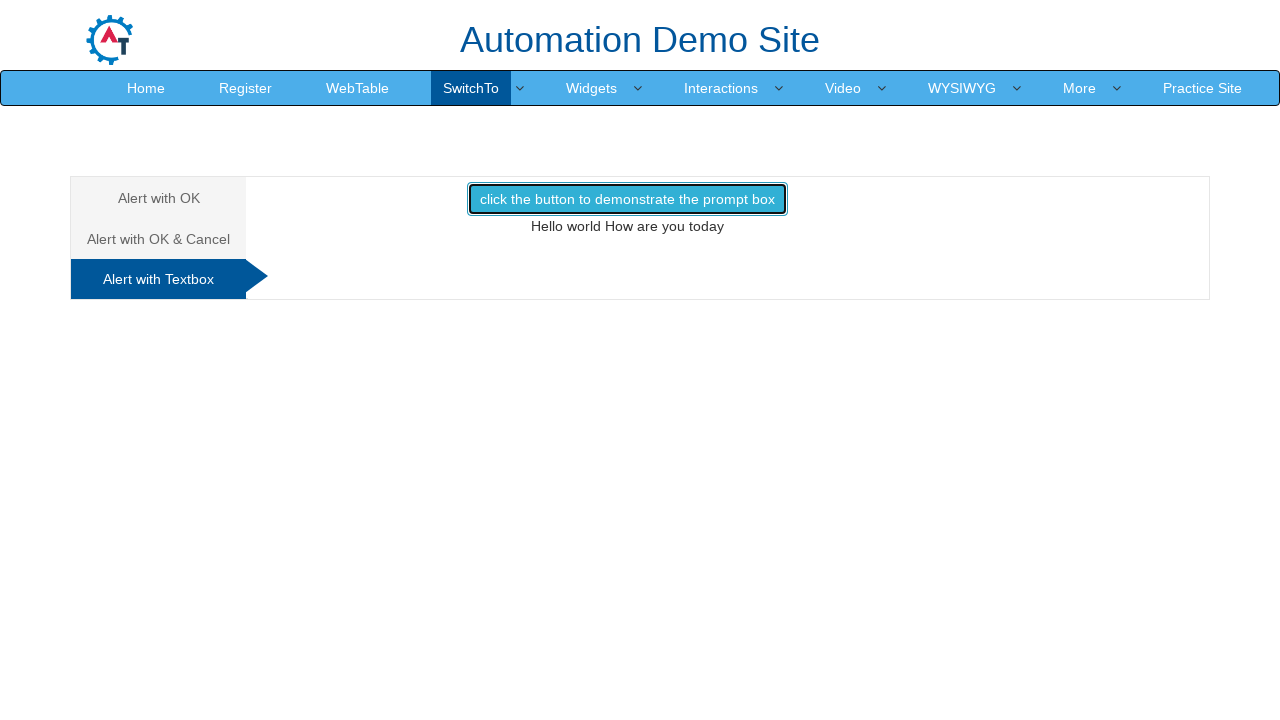

Waited for dialog to be processed
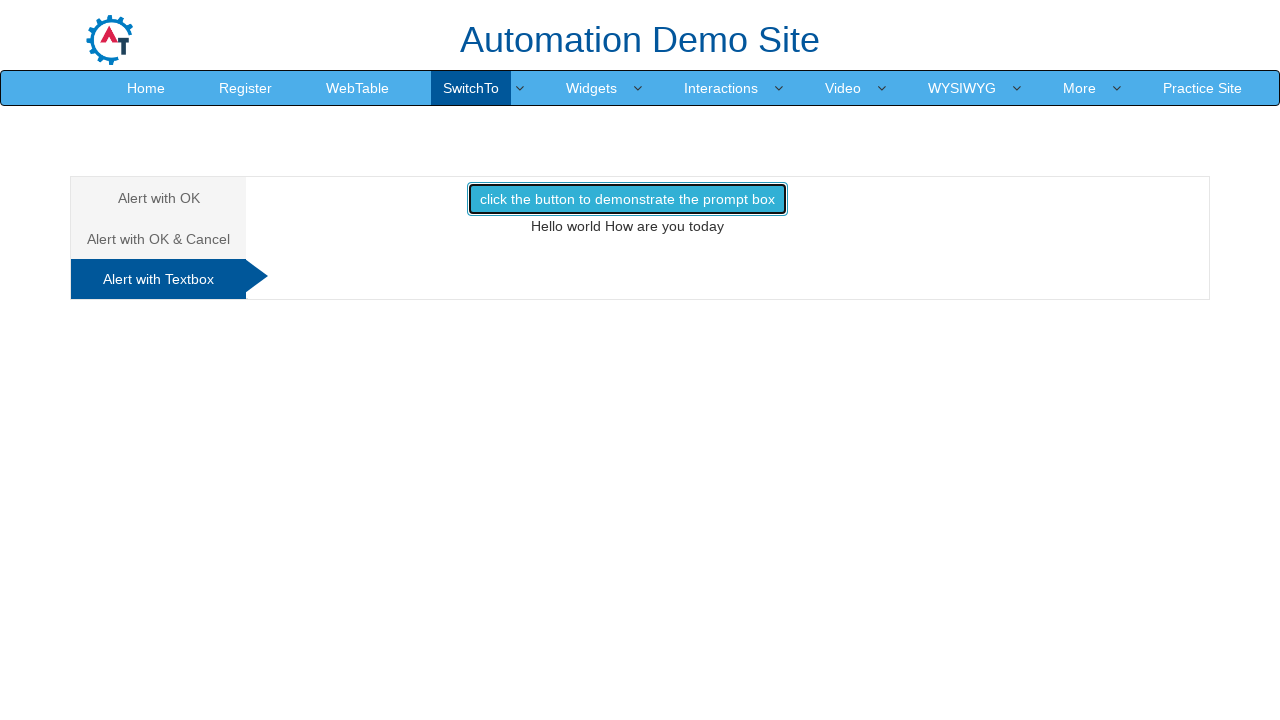

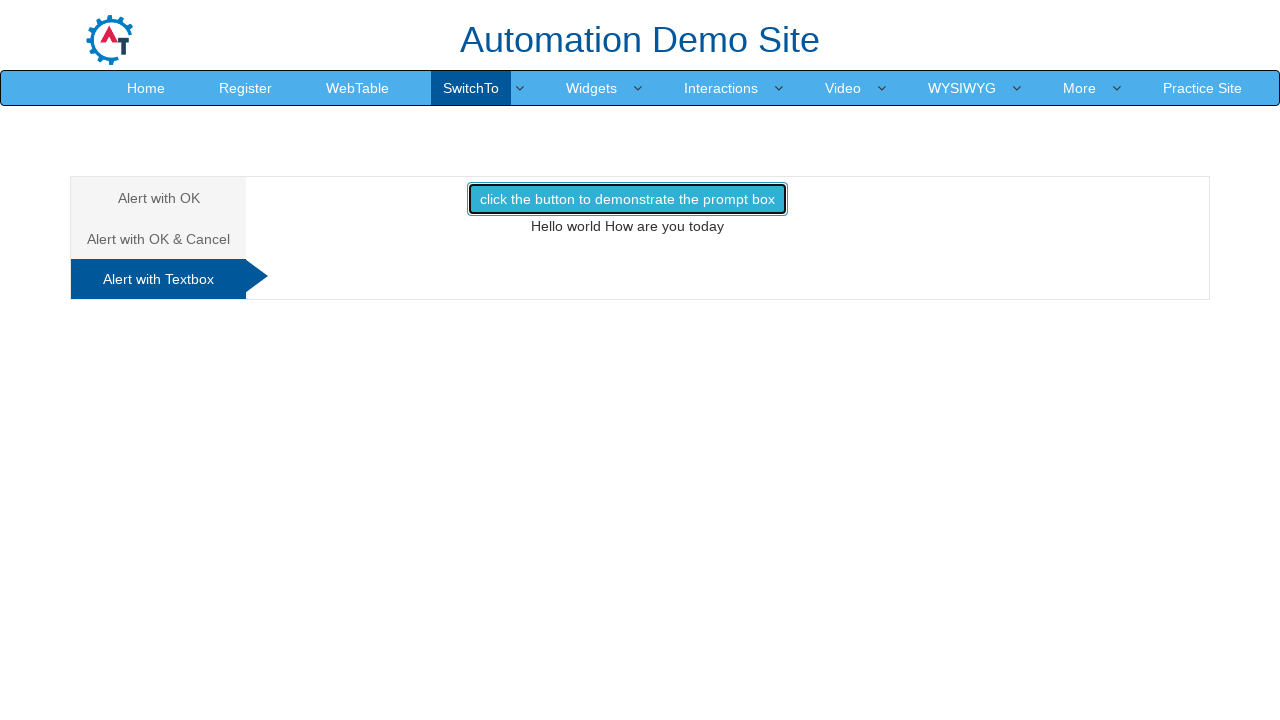